Tests BMI calculator by entering weight (180kg), height (200cm), age (20), selecting male gender, and verifying the calculated BMI result contains "45"

Starting URL: https://60tools.com/de/tool/bmi-calculator

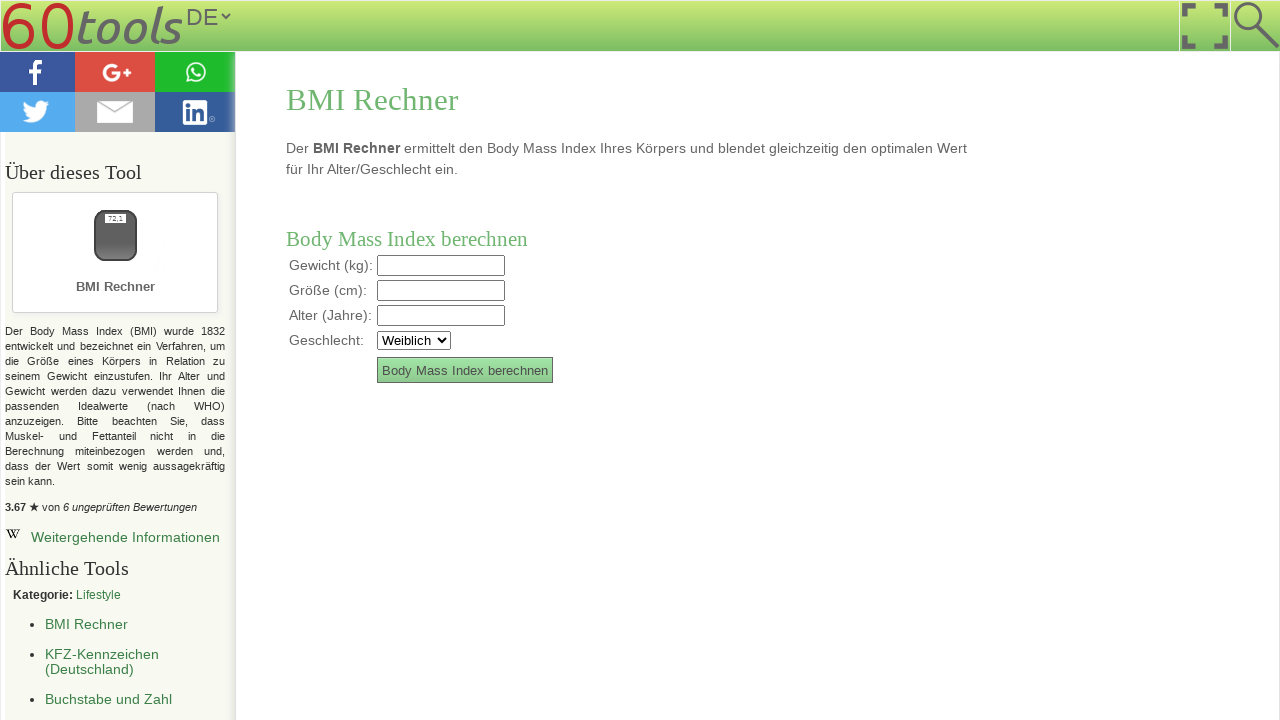

Entered weight value of 180 kg on input[name='weight']
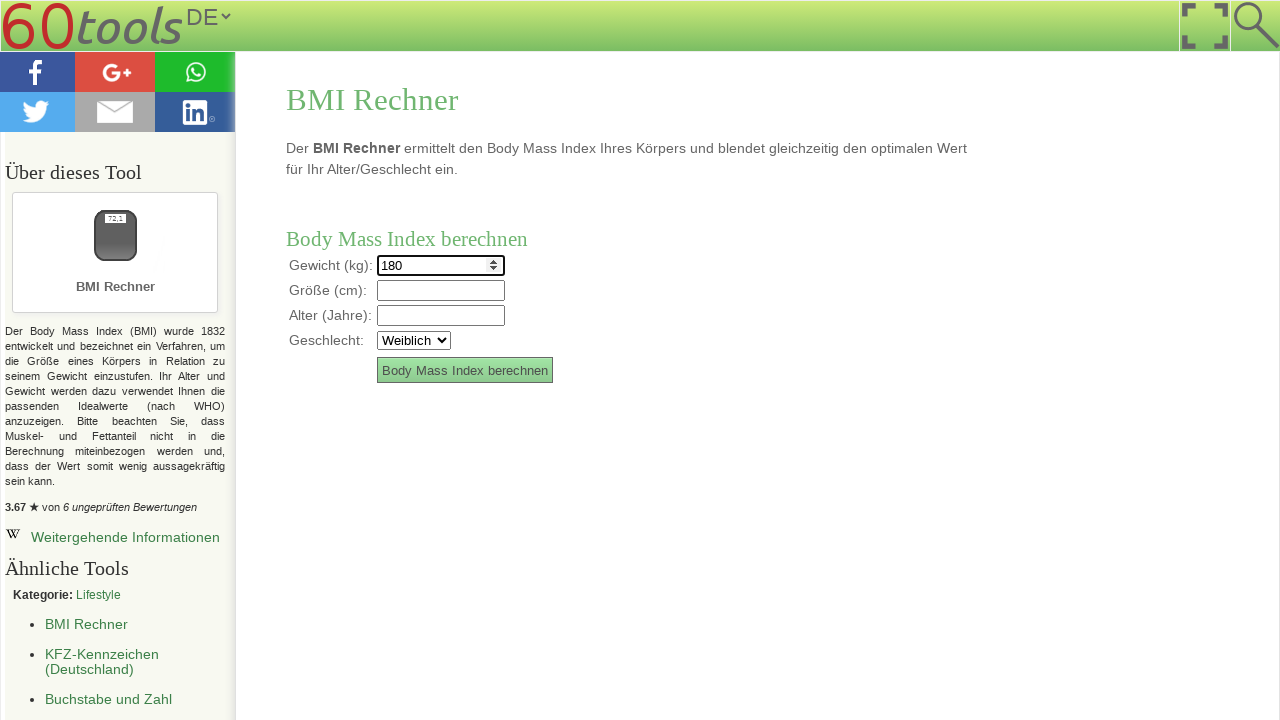

Entered height value of 200 cm on input[name='size']
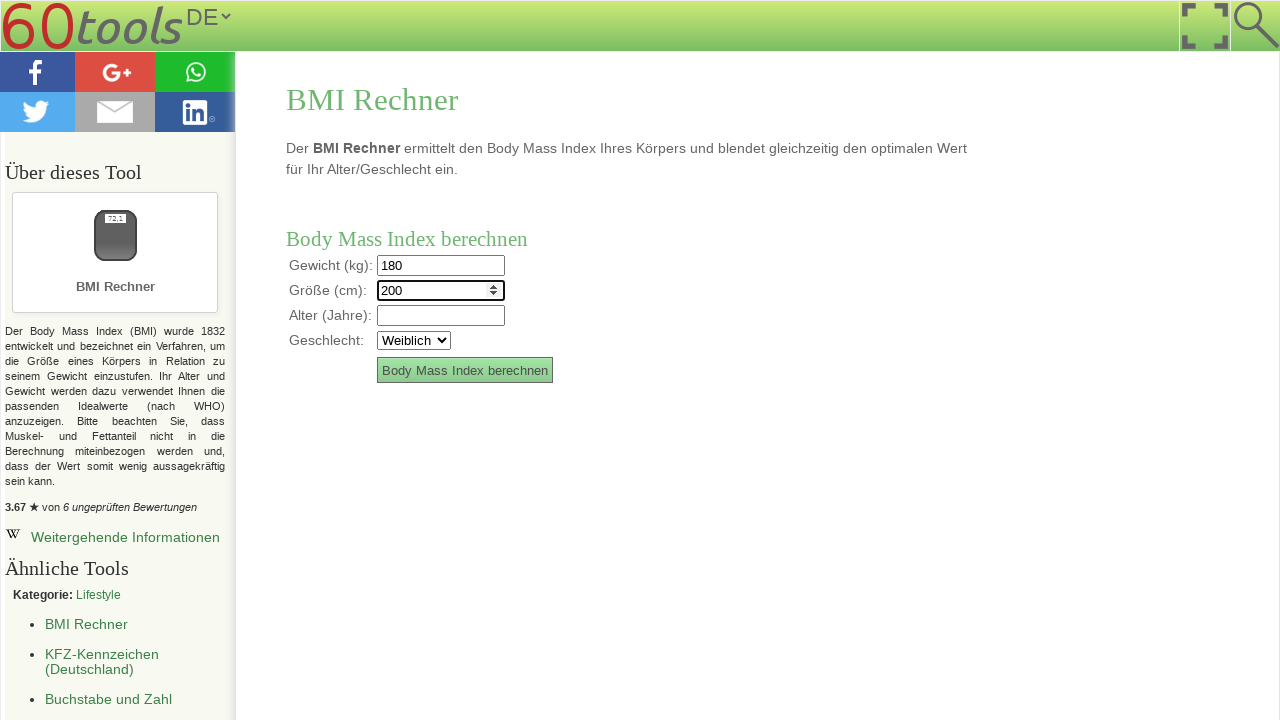

Entered age value of 20 years on input[name='age']
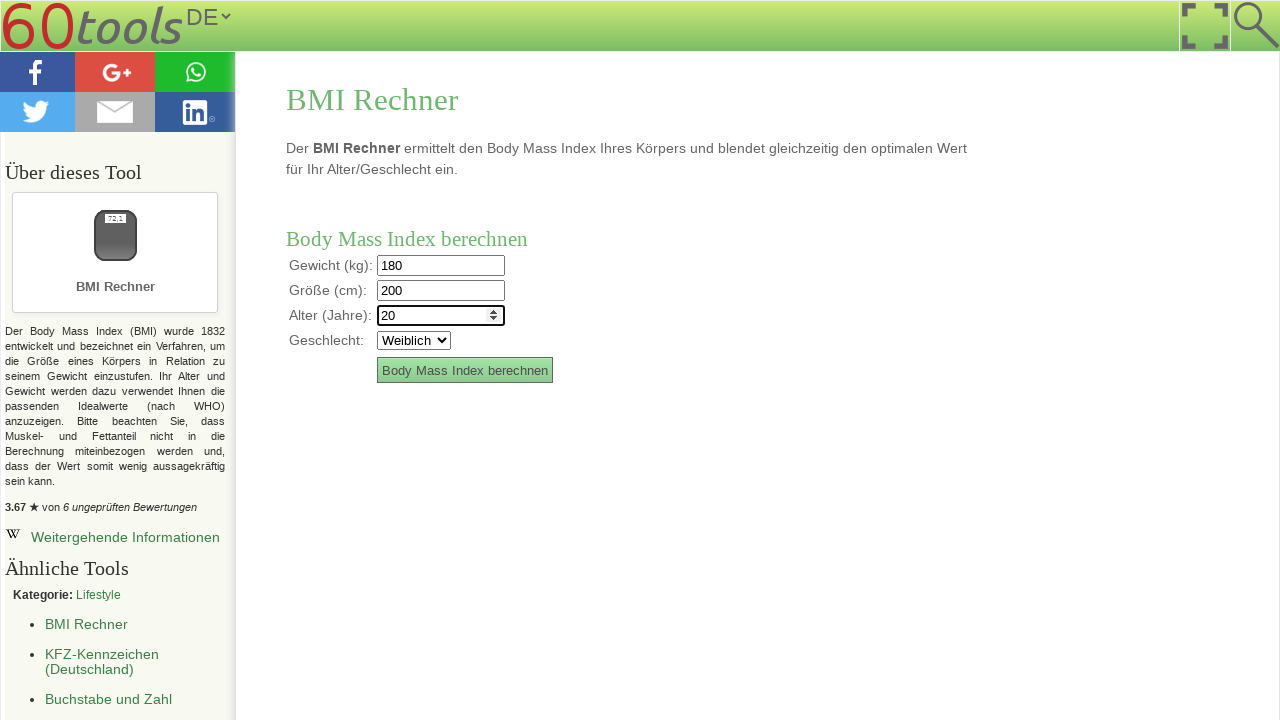

Selected male gender option 'Männlich' on select[name='sex']
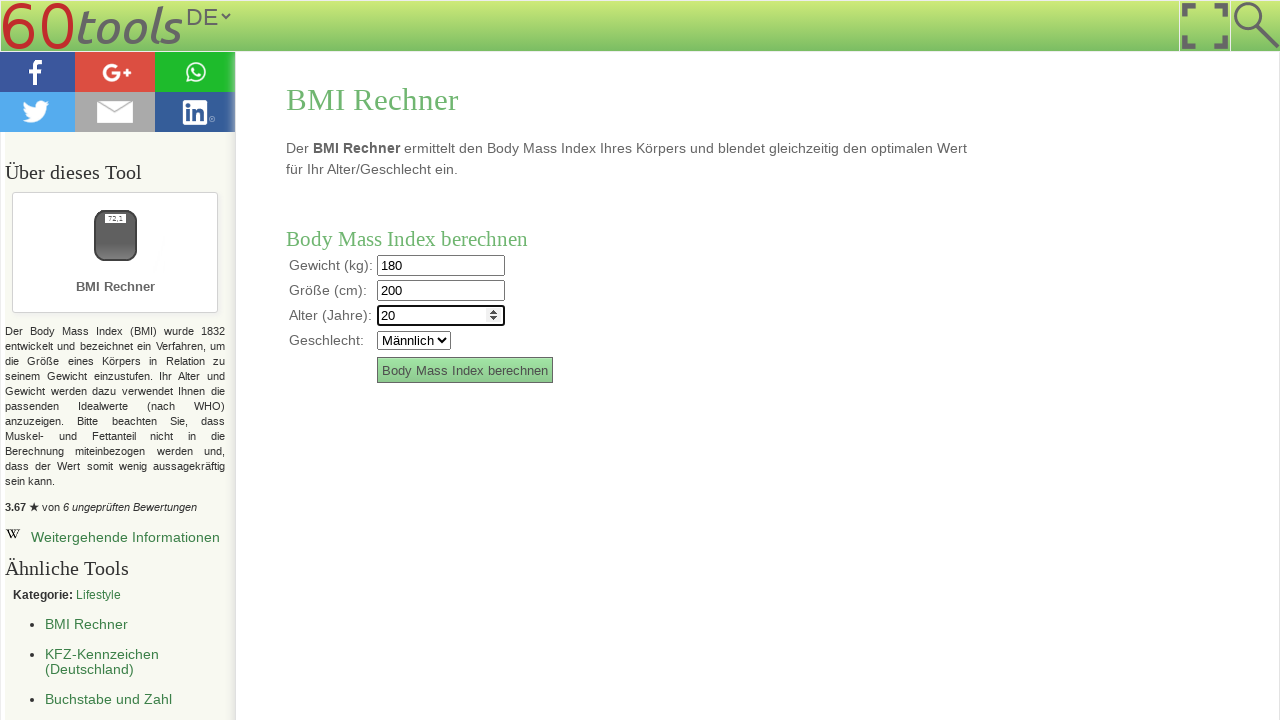

Clicked calculate button to compute BMI at (465, 370) on xpath=//*[@id='toolForm']/table/tbody/tr[5]/td[2]/input[2]
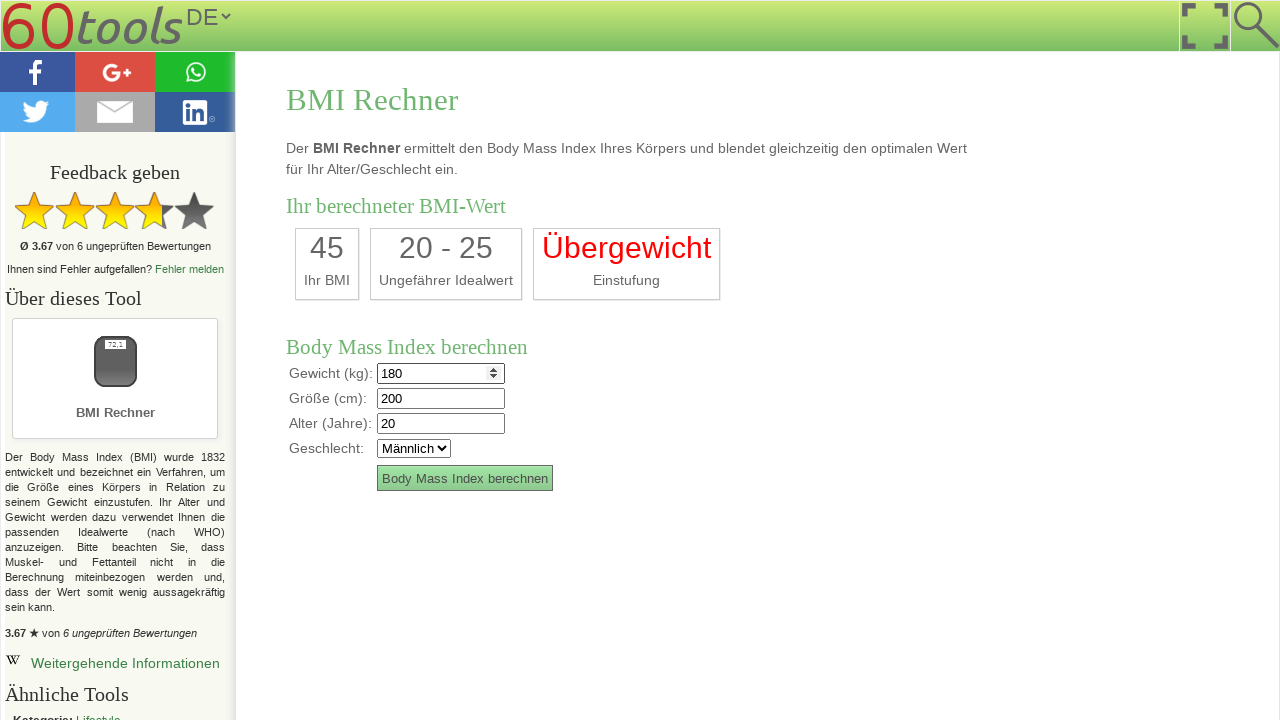

BMI result section loaded and displayed
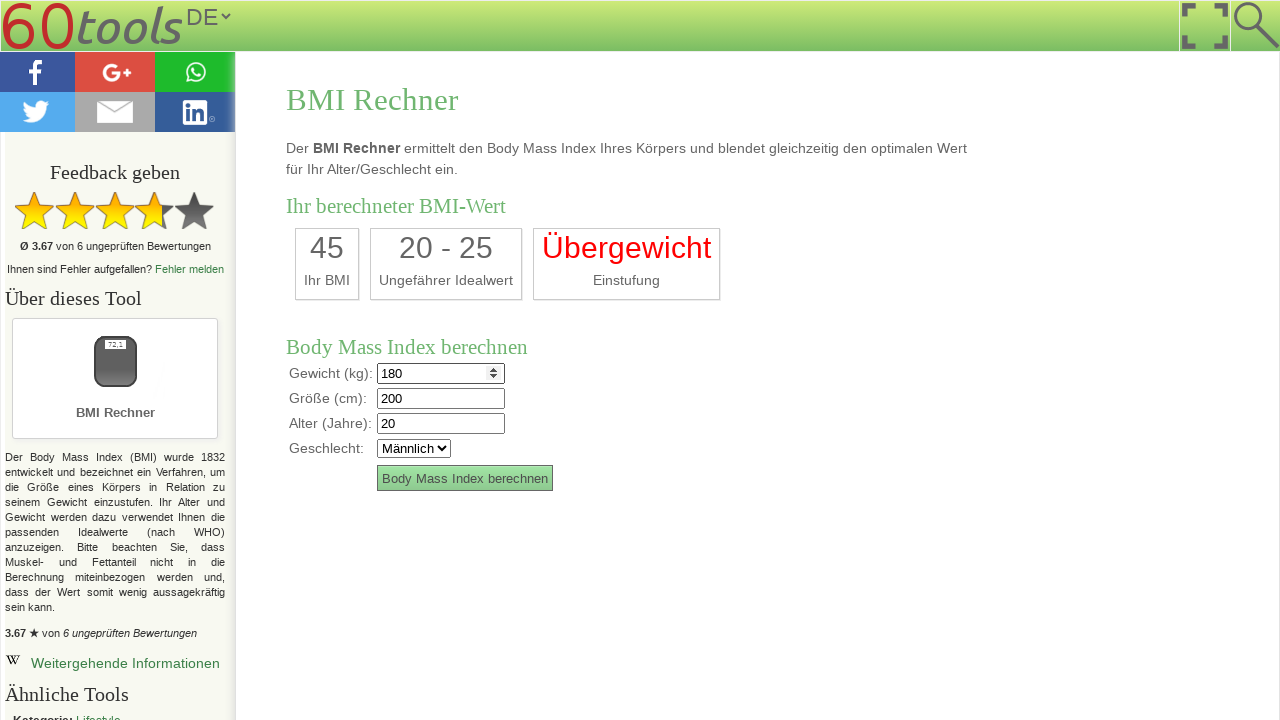

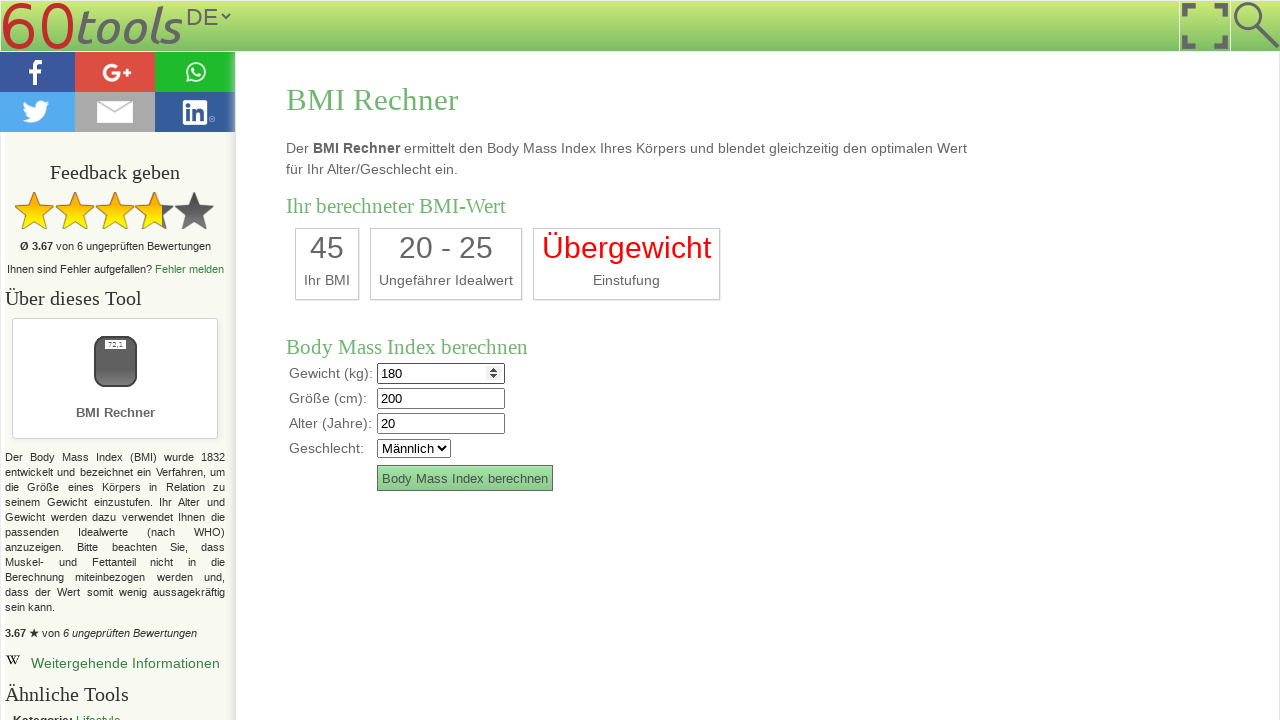